Navigates to the Drag and Drop page by clicking the Drag and Drop link and waits for content to load

Starting URL: https://the-internet.herokuapp.com

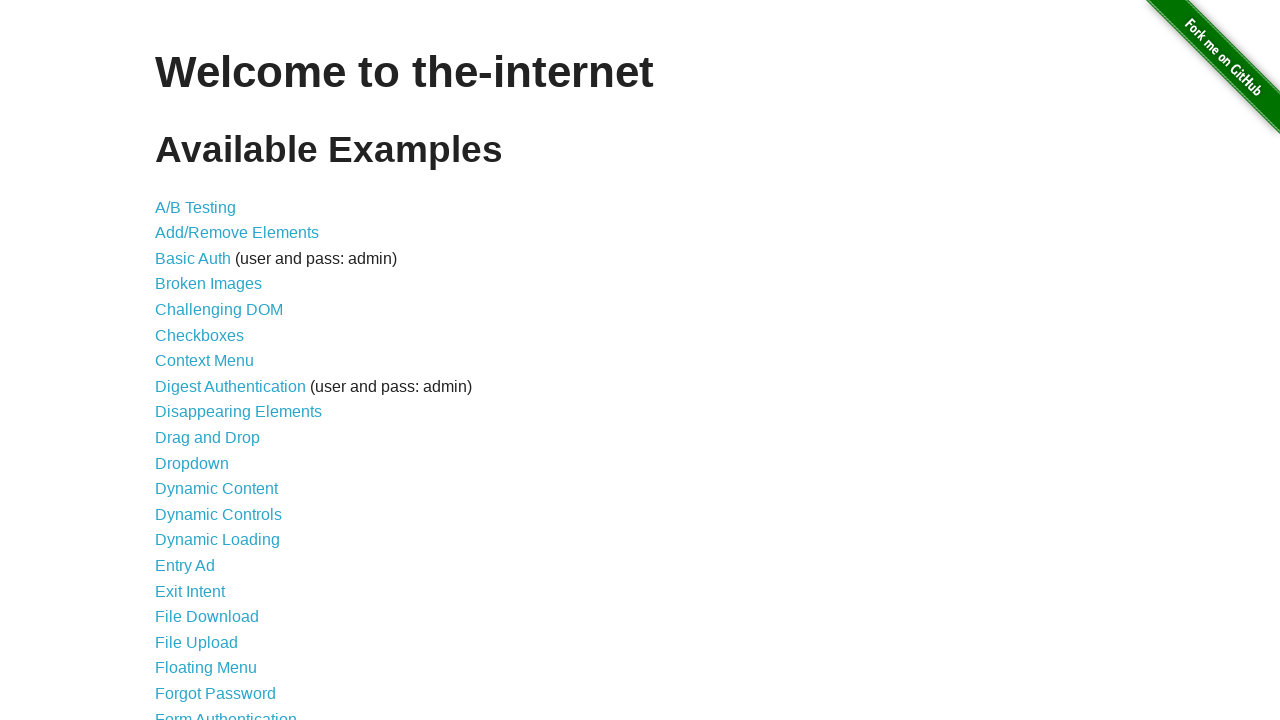

Clicked on Drag and Drop link at (208, 438) on text=Drag and Drop
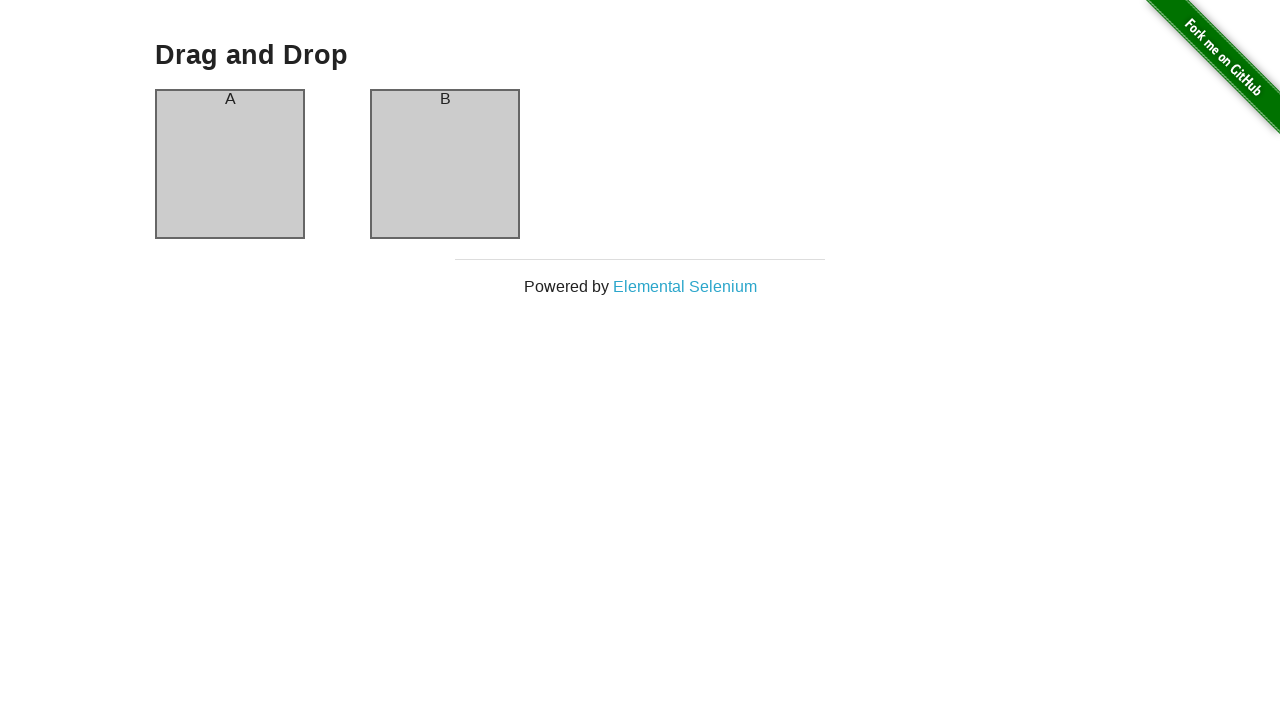

Drag and Drop page content loaded and became visible
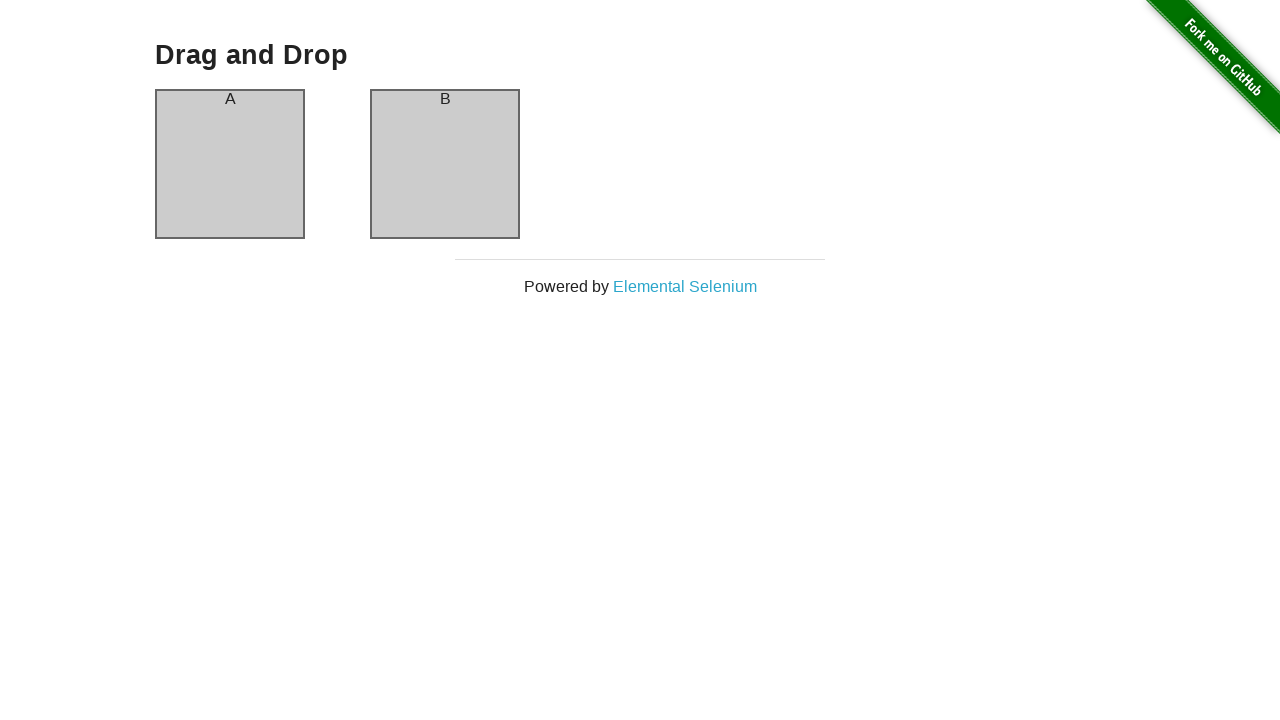

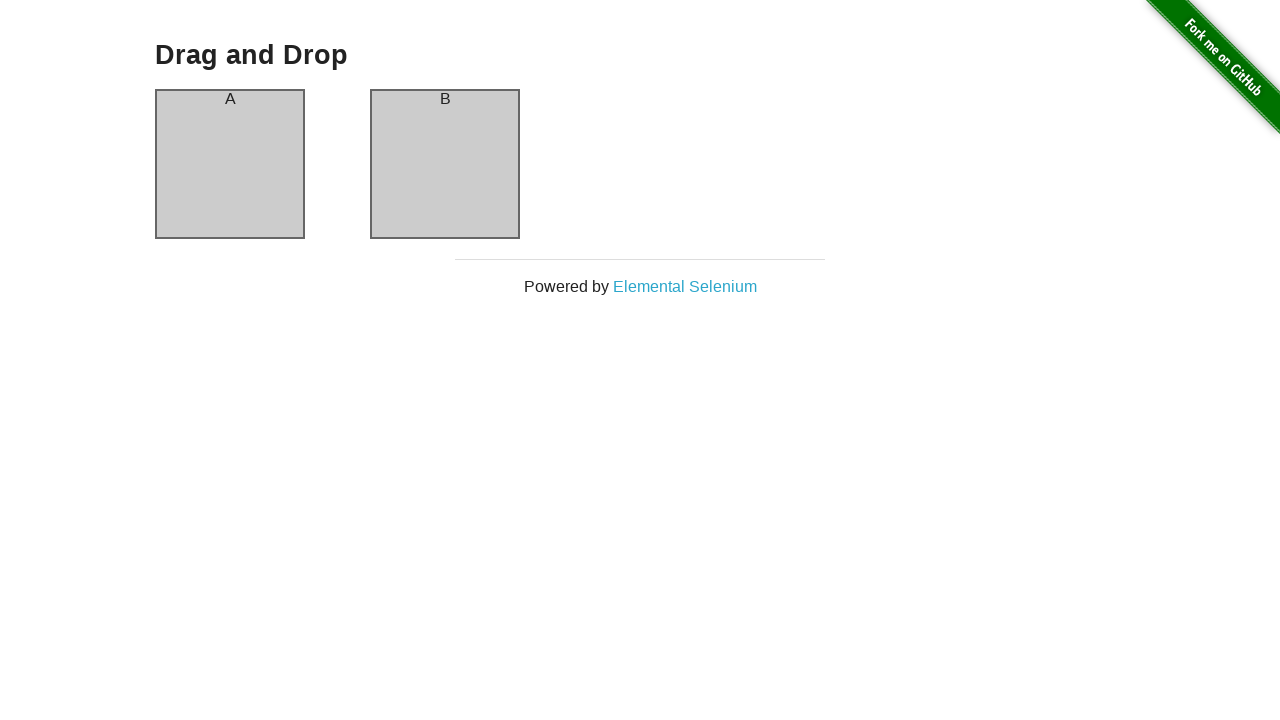